Tests file upload functionality on a practice form by interacting with the file upload input element. The script demonstrates uploading a file to an input field.

Starting URL: https://demoqa.com/automation-practice-form

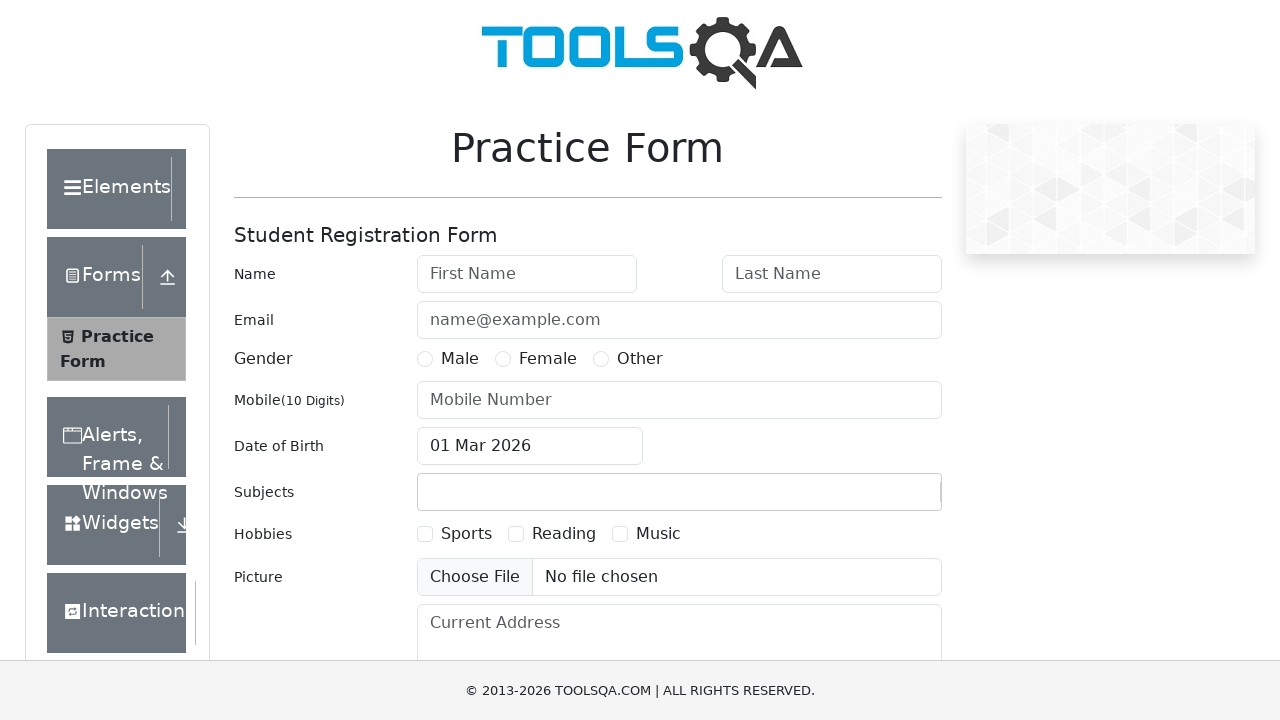

Scrolled down 300 pixels to make file upload element visible
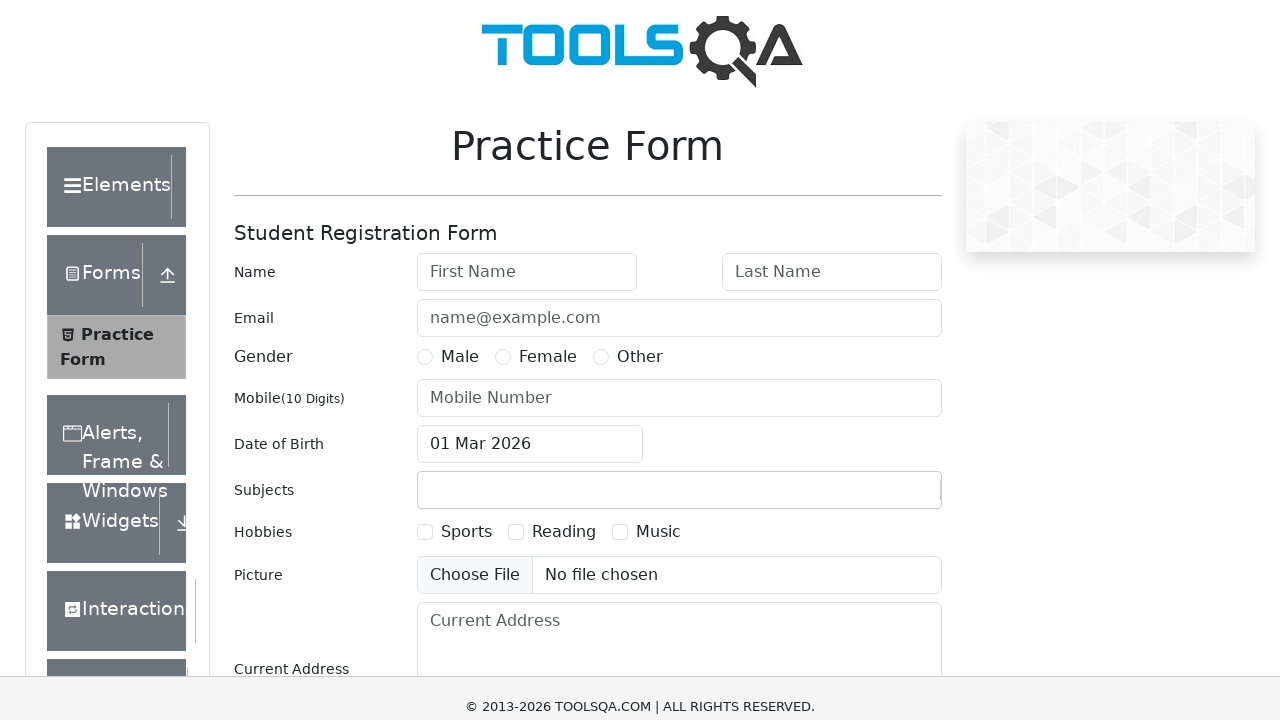

File upload input element is attached to the DOM
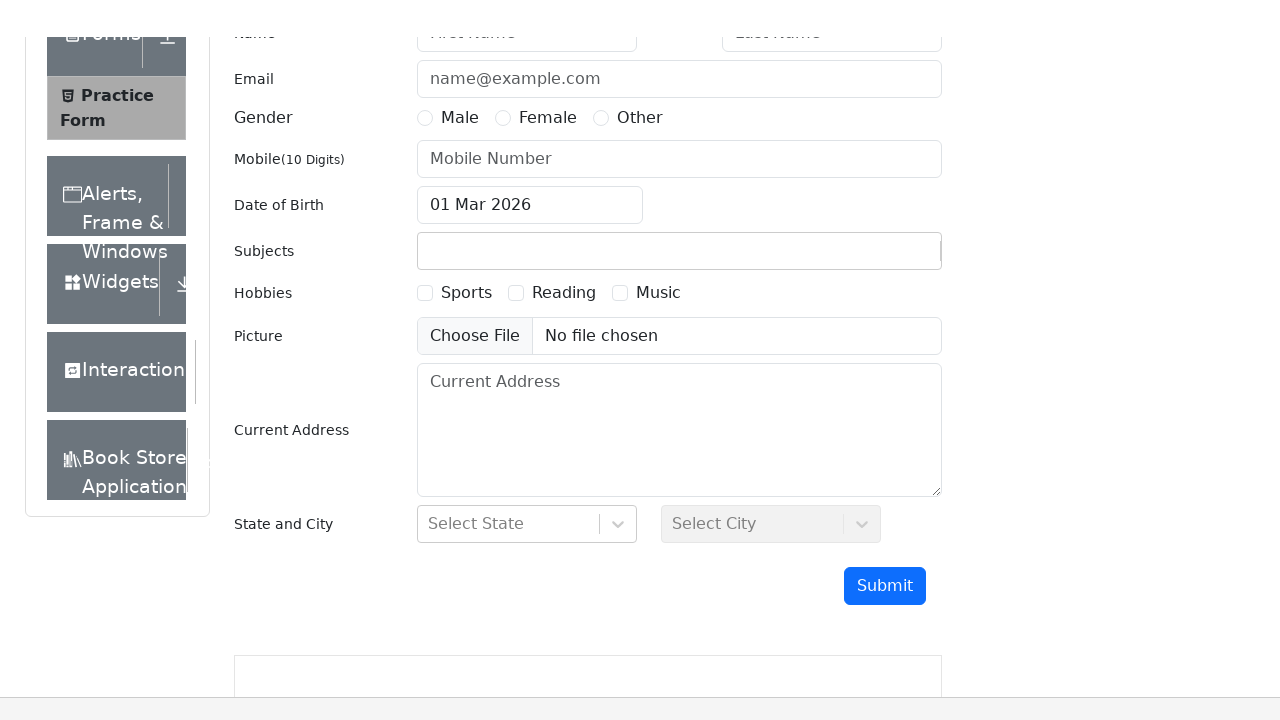

Uploaded test_image.png file to the upload input element
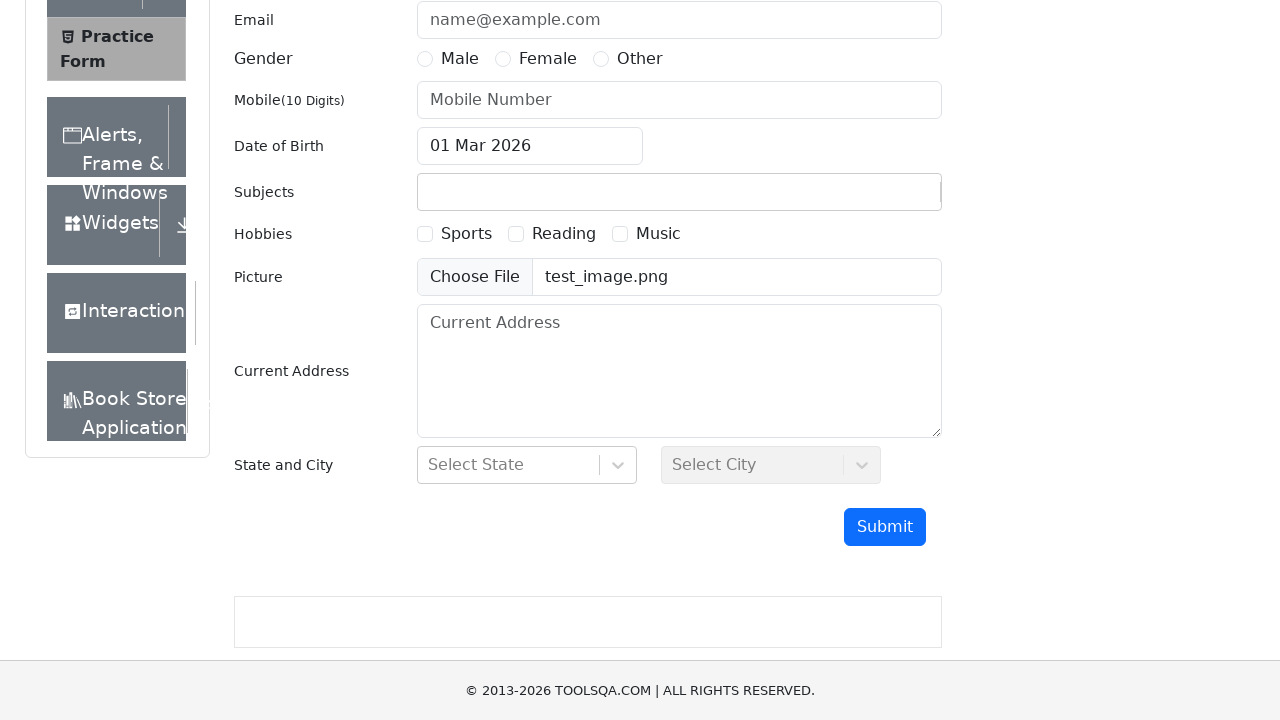

Waited 1 second for file upload to complete
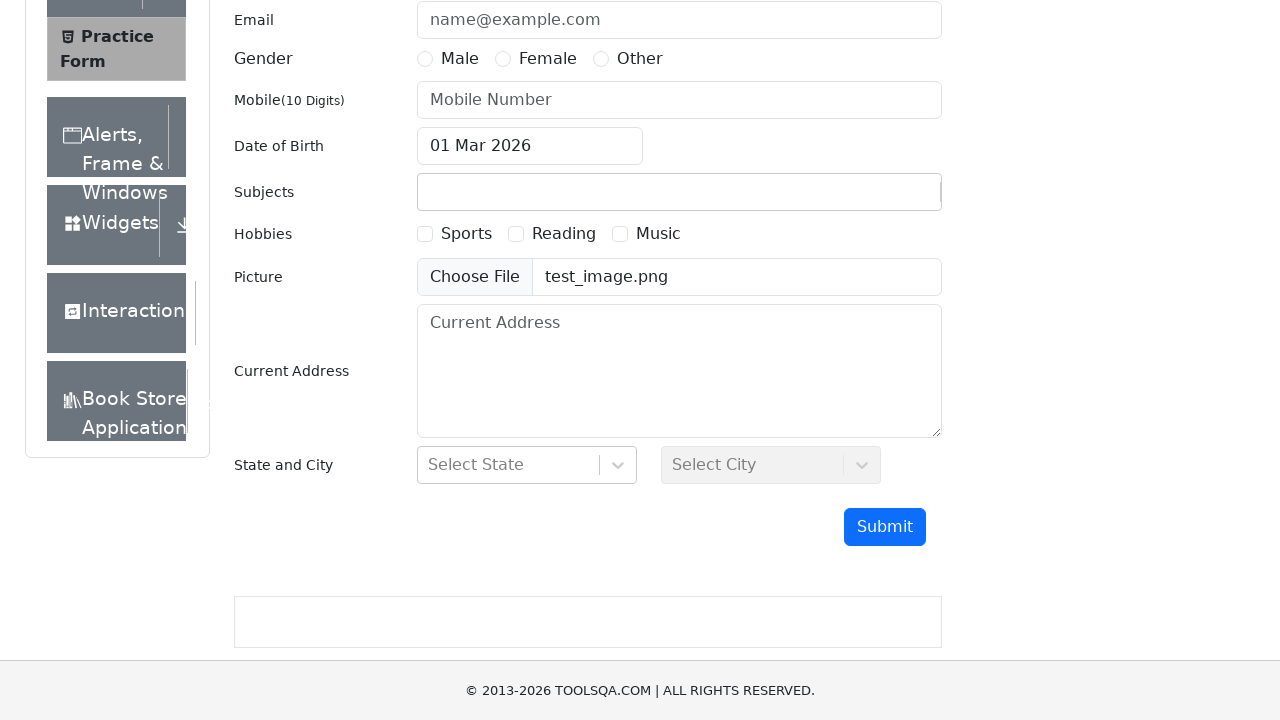

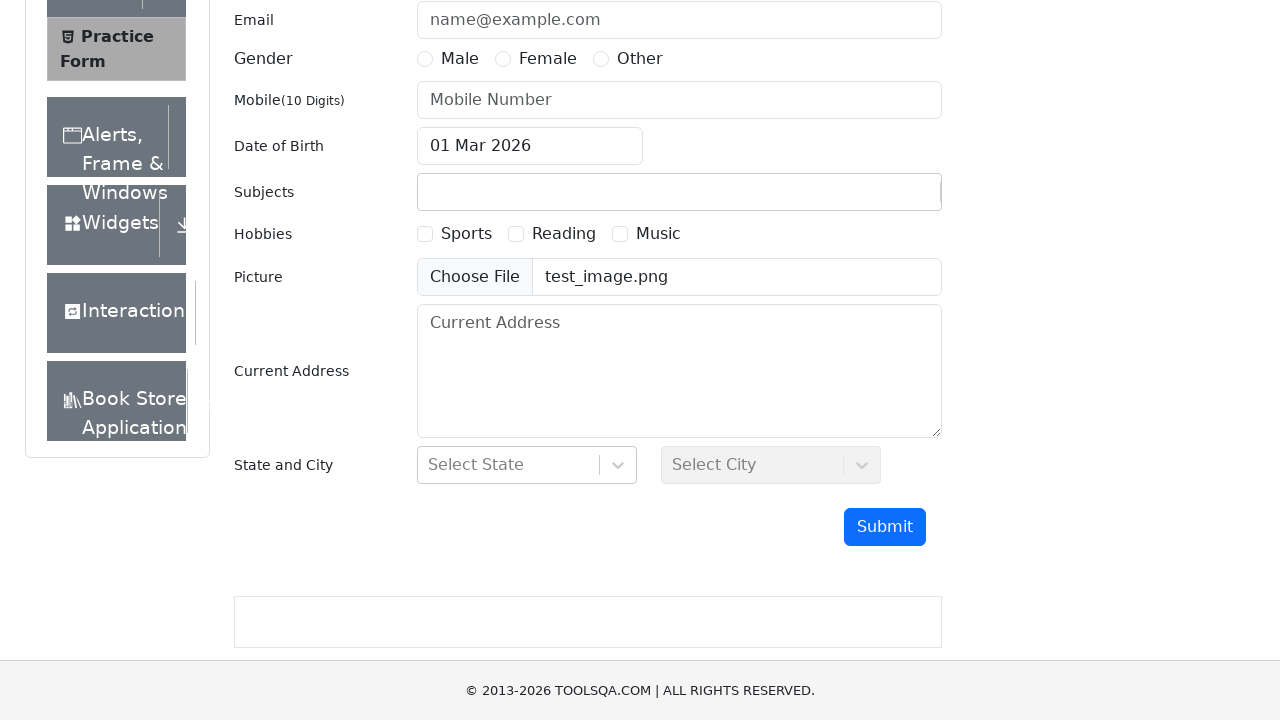